Tests filling a form field by entering text into the Last Name input field on a tutorial page

Starting URL: https://www.hyrtutorials.com/p/add-padding-to-containers.html

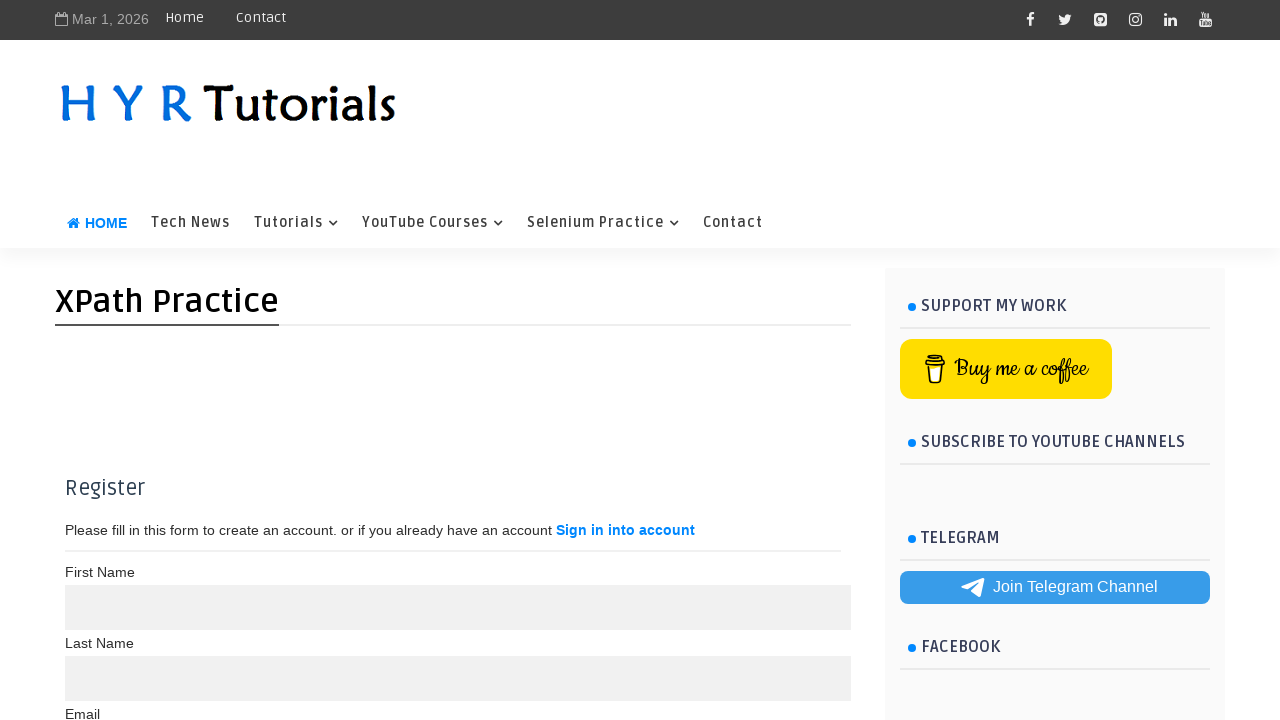

Navigated to tutorial page
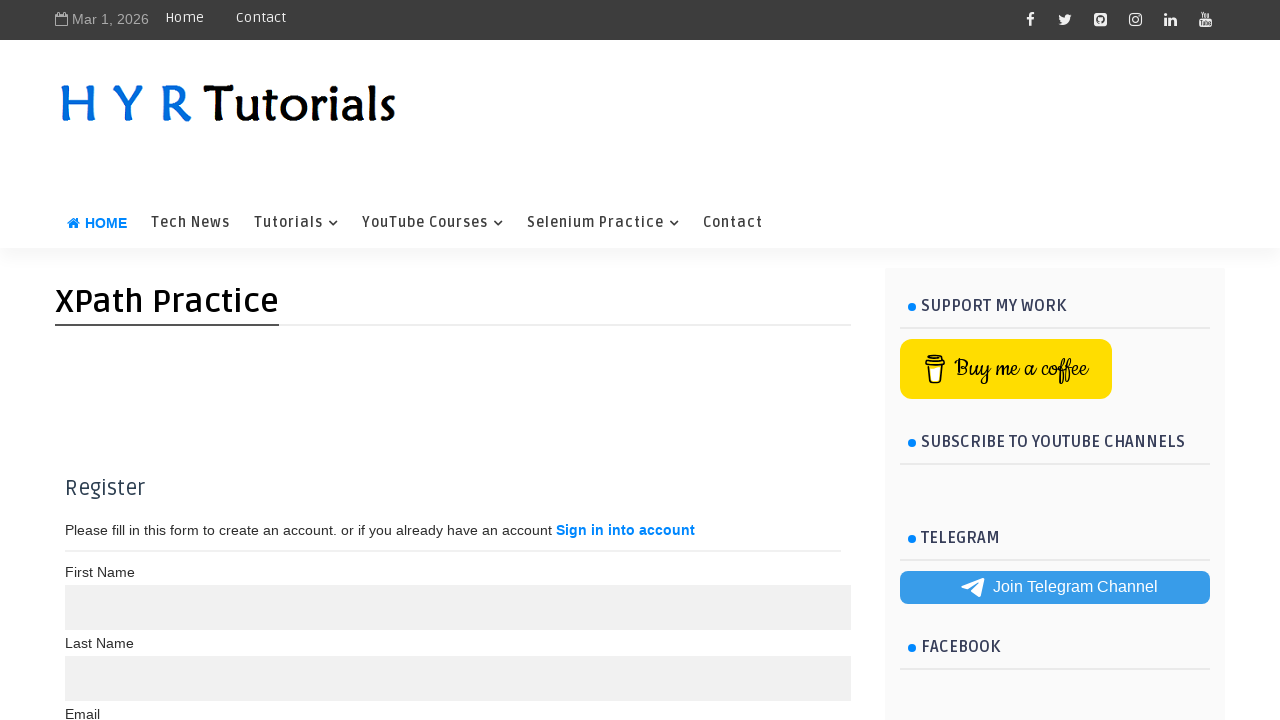

Filled Last Name input field with 'hello' on //label[.='Last Name']/following-sibling::input[@maxlength='15']
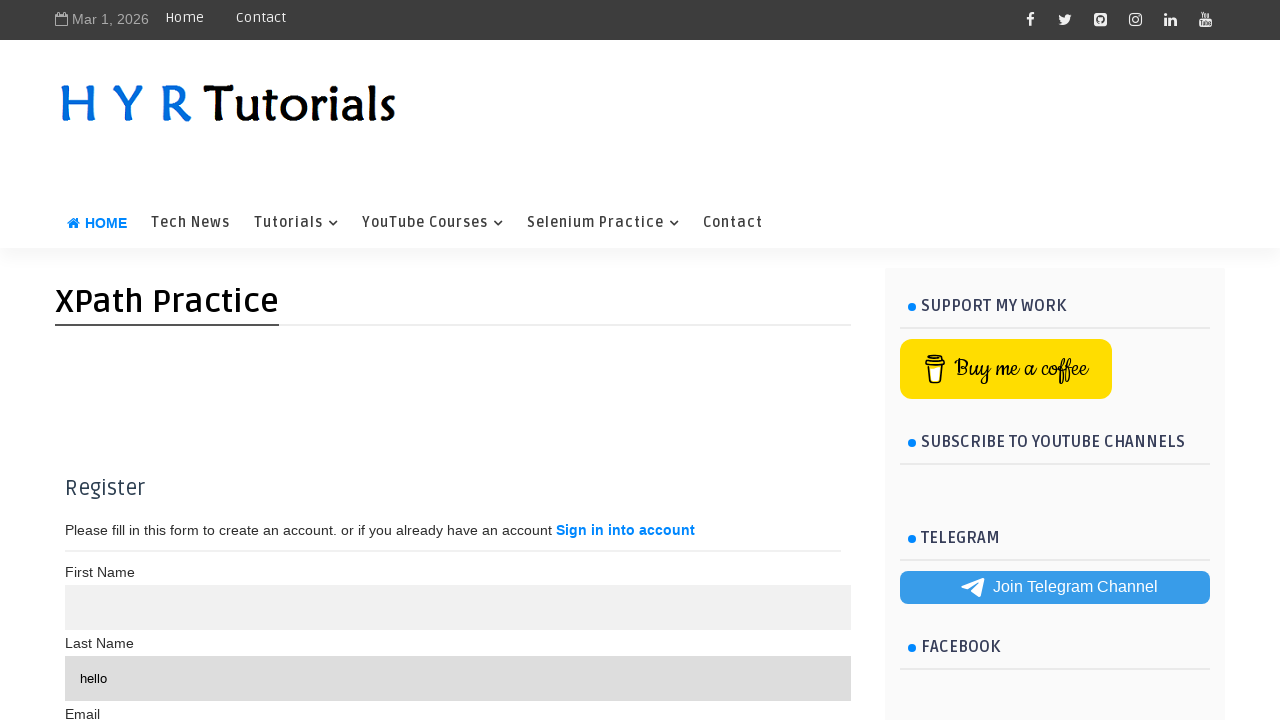

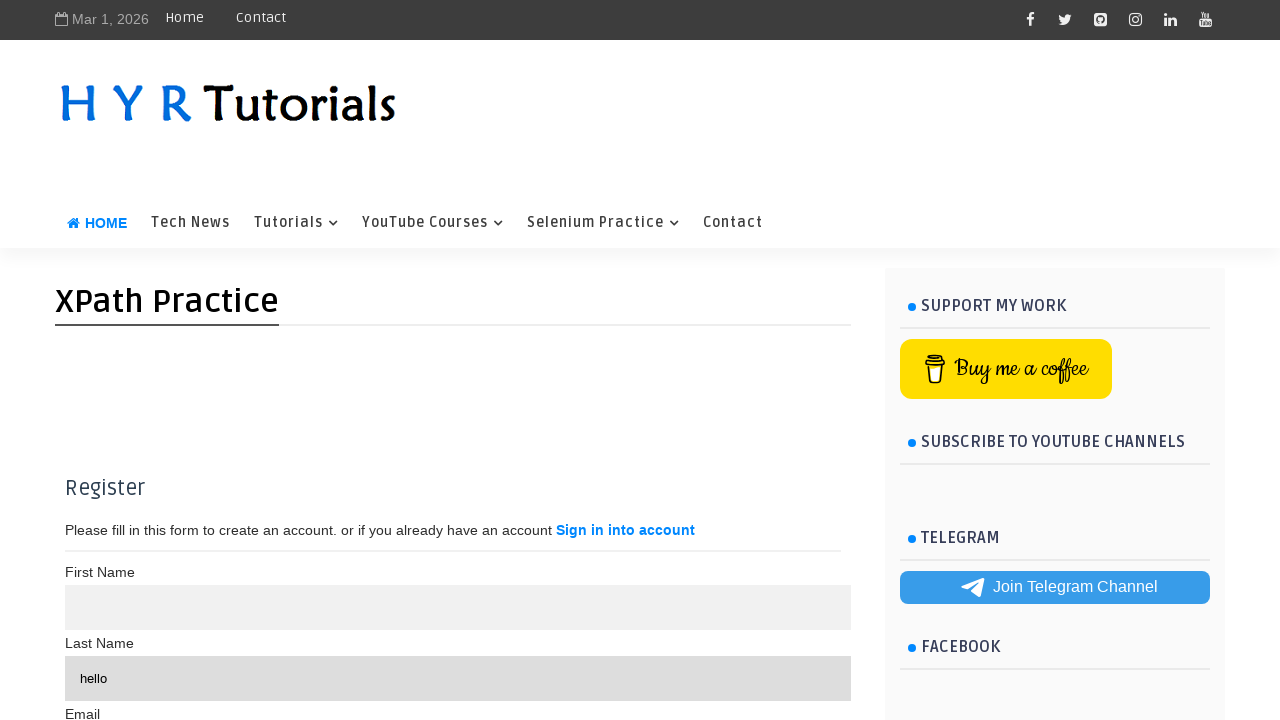